Tests form interaction by filling a name input field and selecting a radio button using JavaScript execution

Starting URL: https://testautomationpractice.blogspot.com/

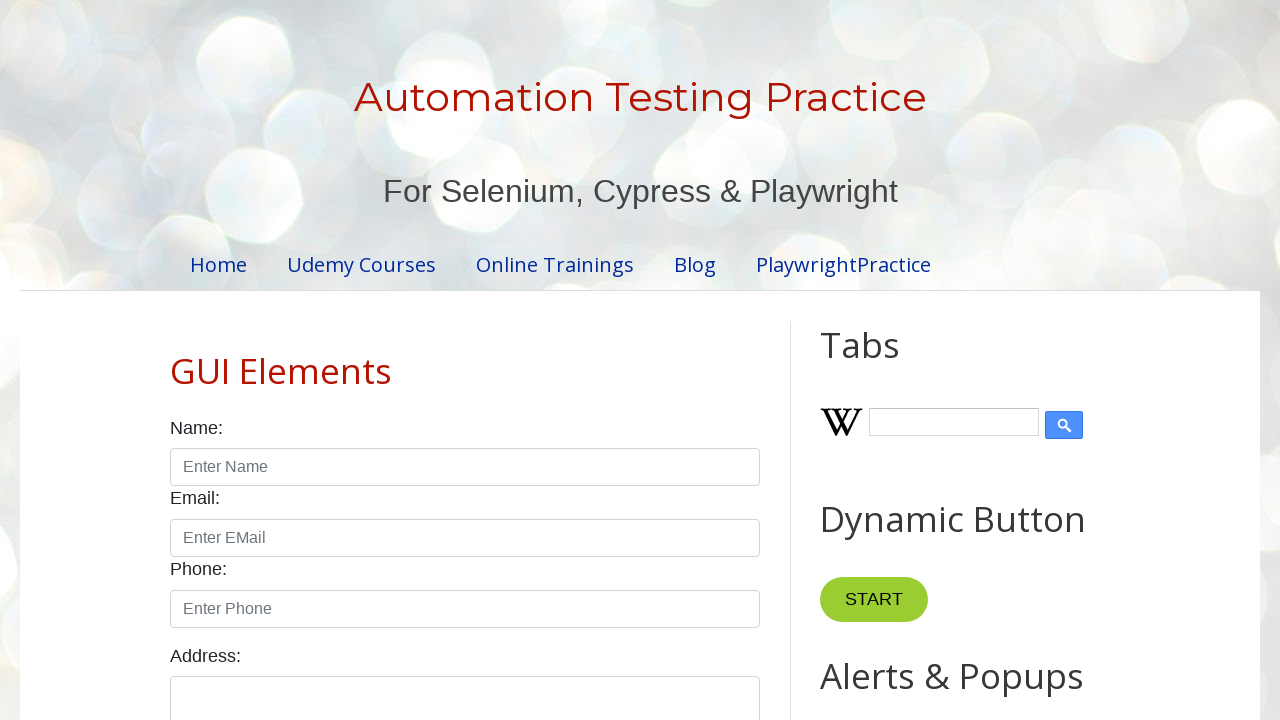

Filled name input field with 'Likhitha' on #name
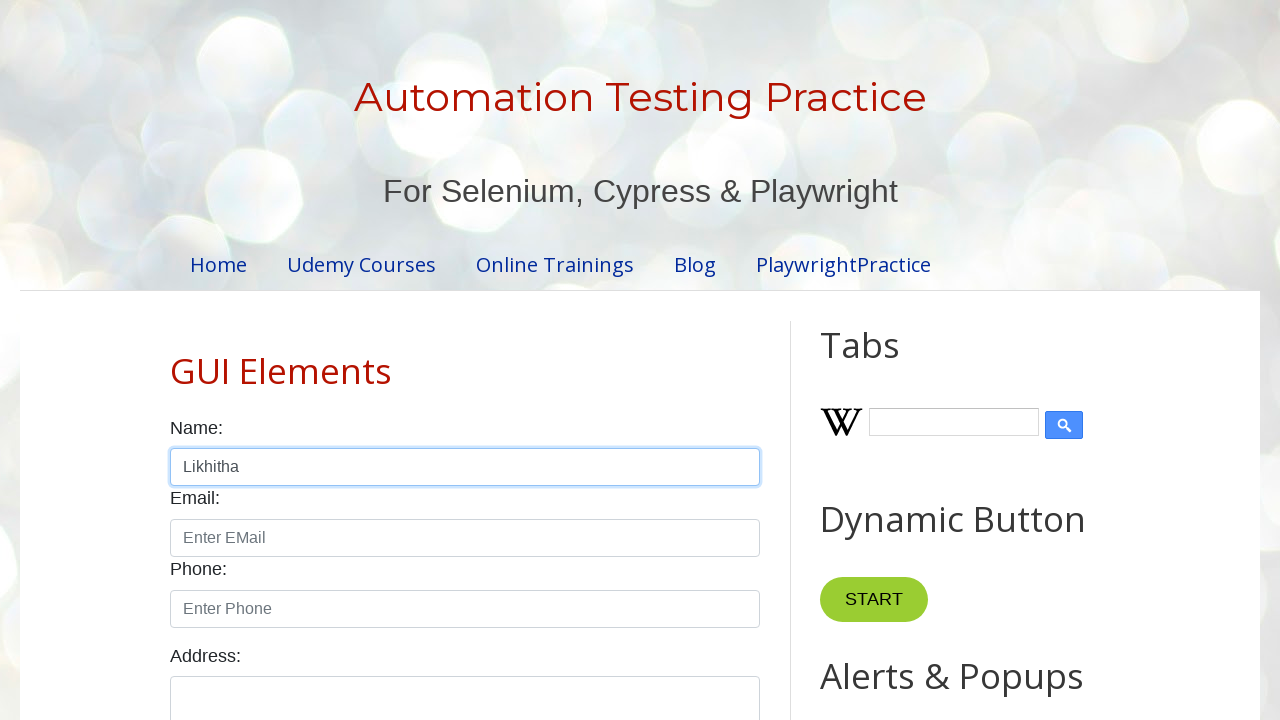

Selected female radio button using JavaScript execution at (250, 360) on xpath=//input[@id='female']
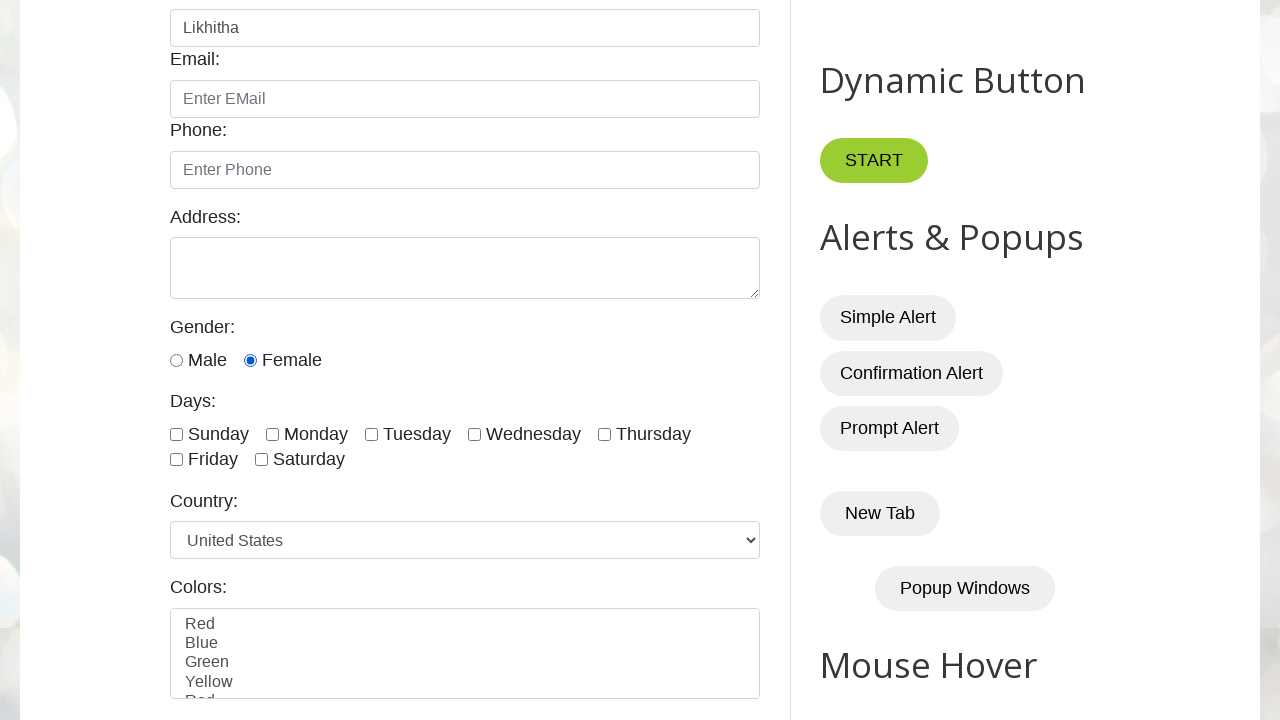

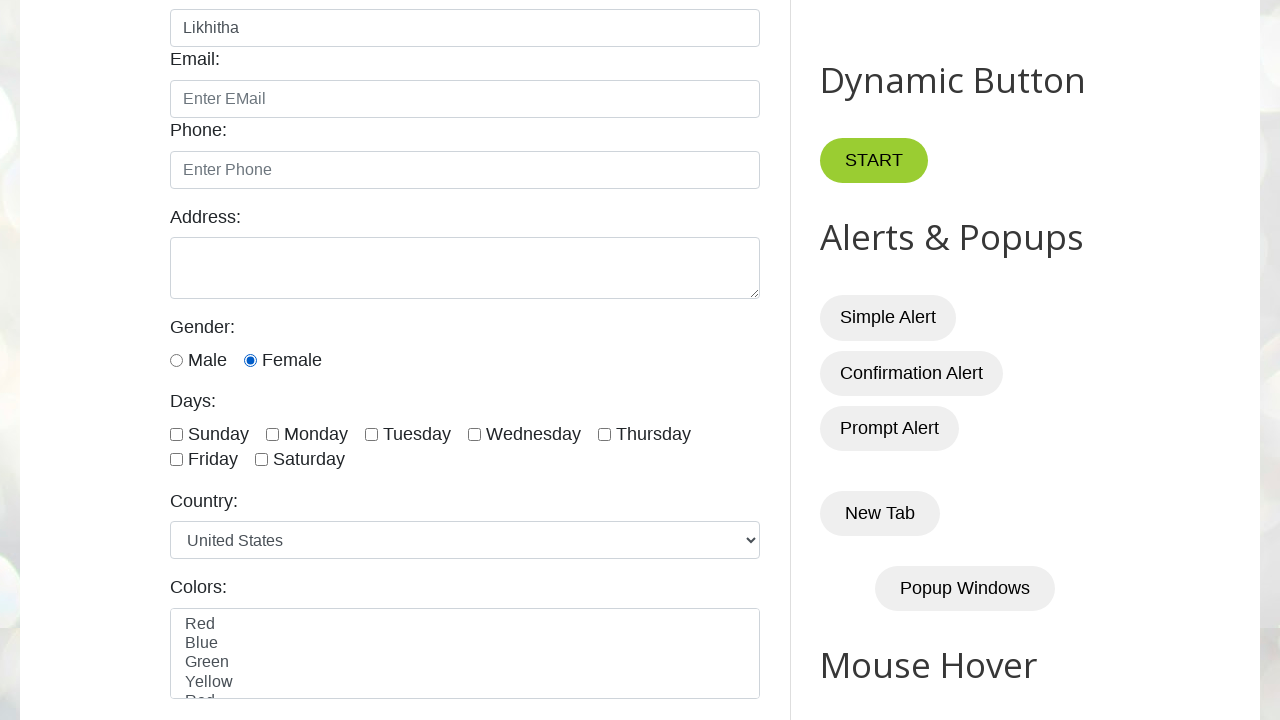